Tests the Web Tables functionality on DemoQA by navigating to Elements, clicking Web Tables, opening the add record modal, filling in user details (first name, last name, email, age, salary, department), and submitting the form.

Starting URL: https://demoqa.com/

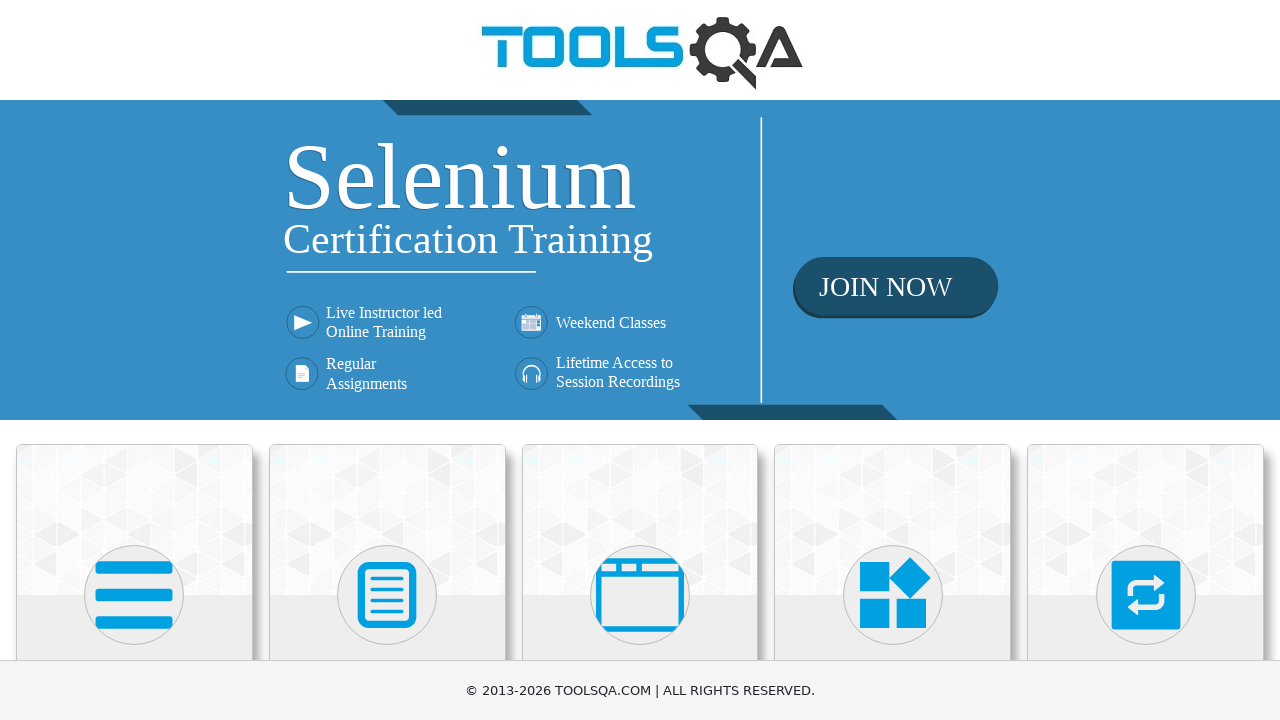

Scrolled down to view Elements section
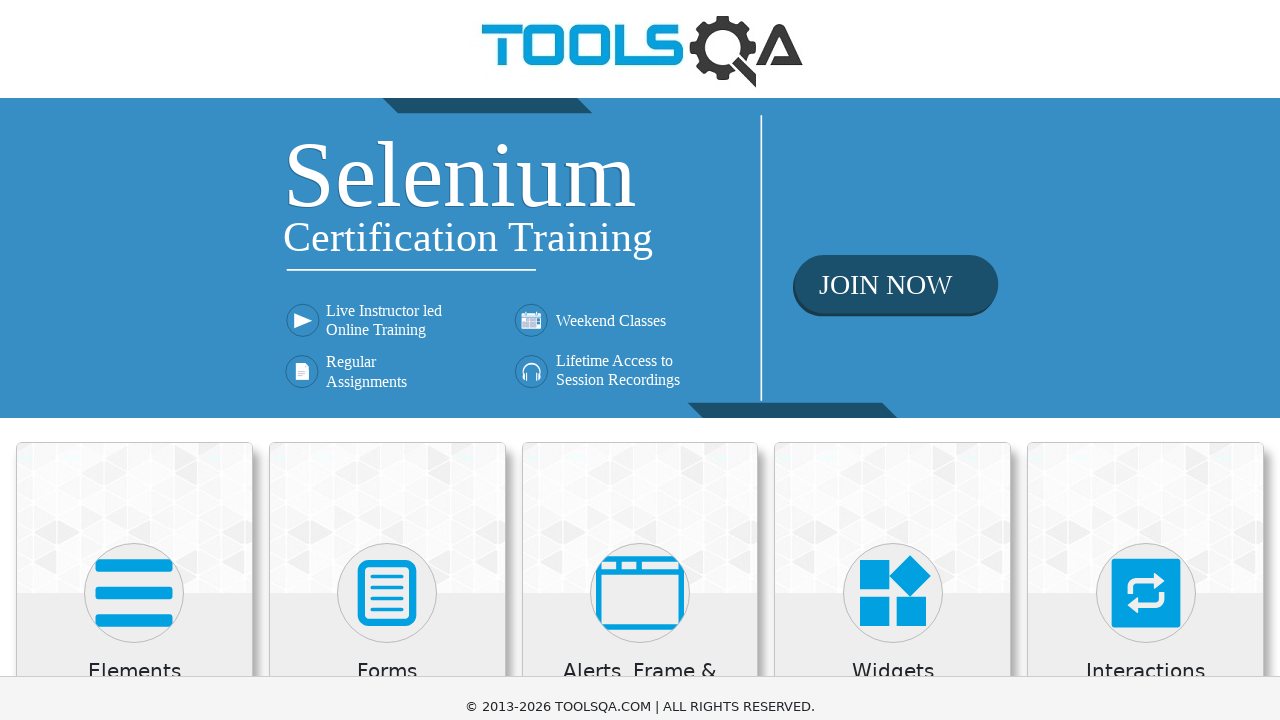

Clicked on Elements card at (134, 200) on xpath=//div[@class='card mt-4 top-card'][1]
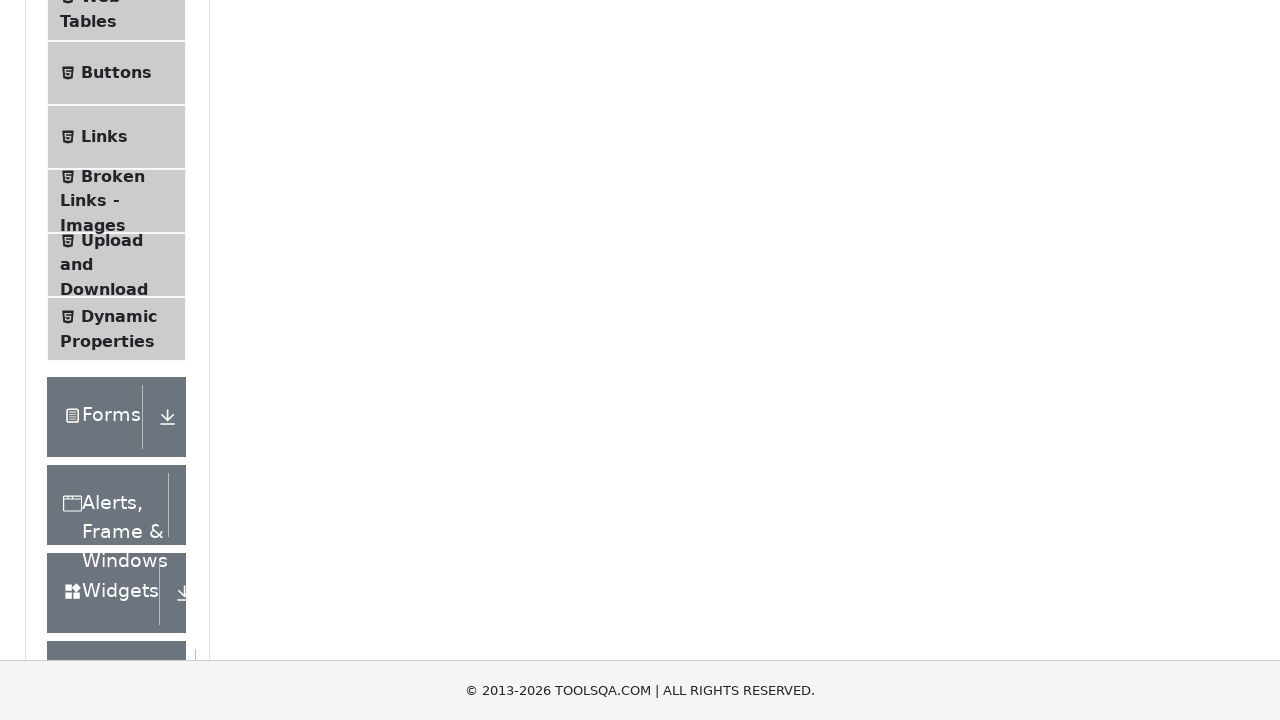

Clicked on Web Tables menu item at (100, 10) on xpath=//span[text()='Web Tables']
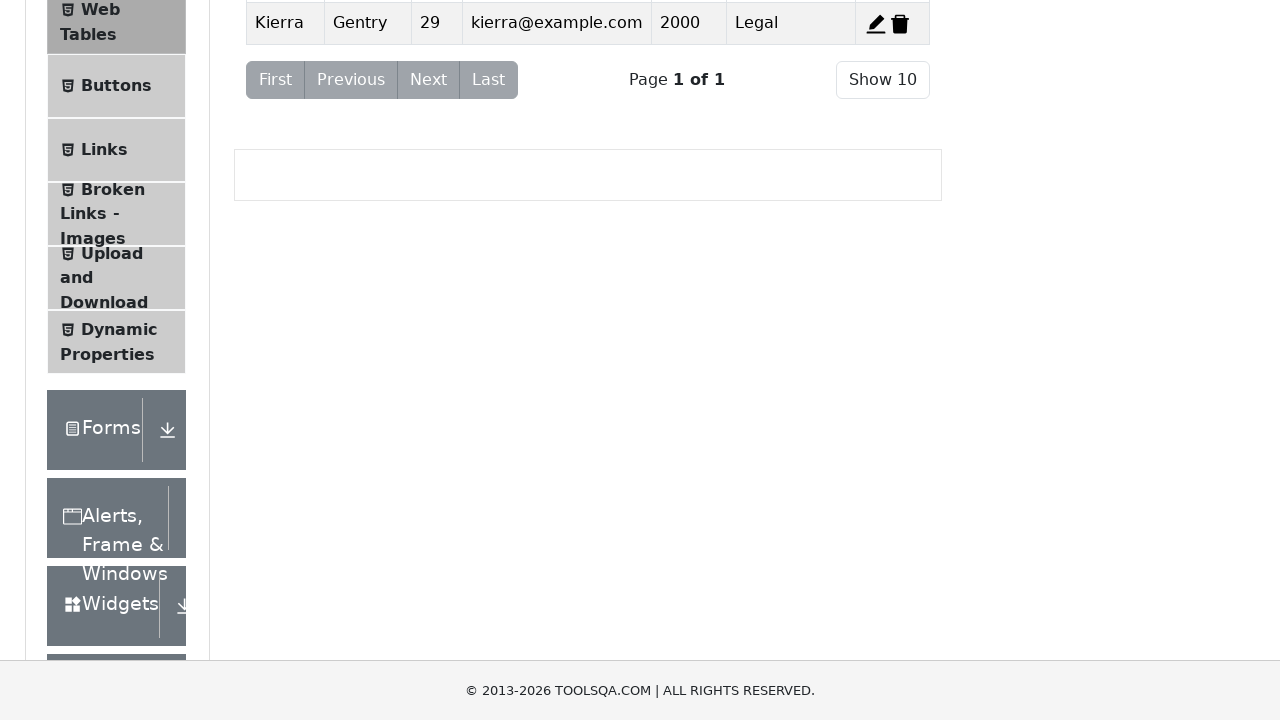

Clicked Add button to open registration form at (274, 250) on #addNewRecordButton
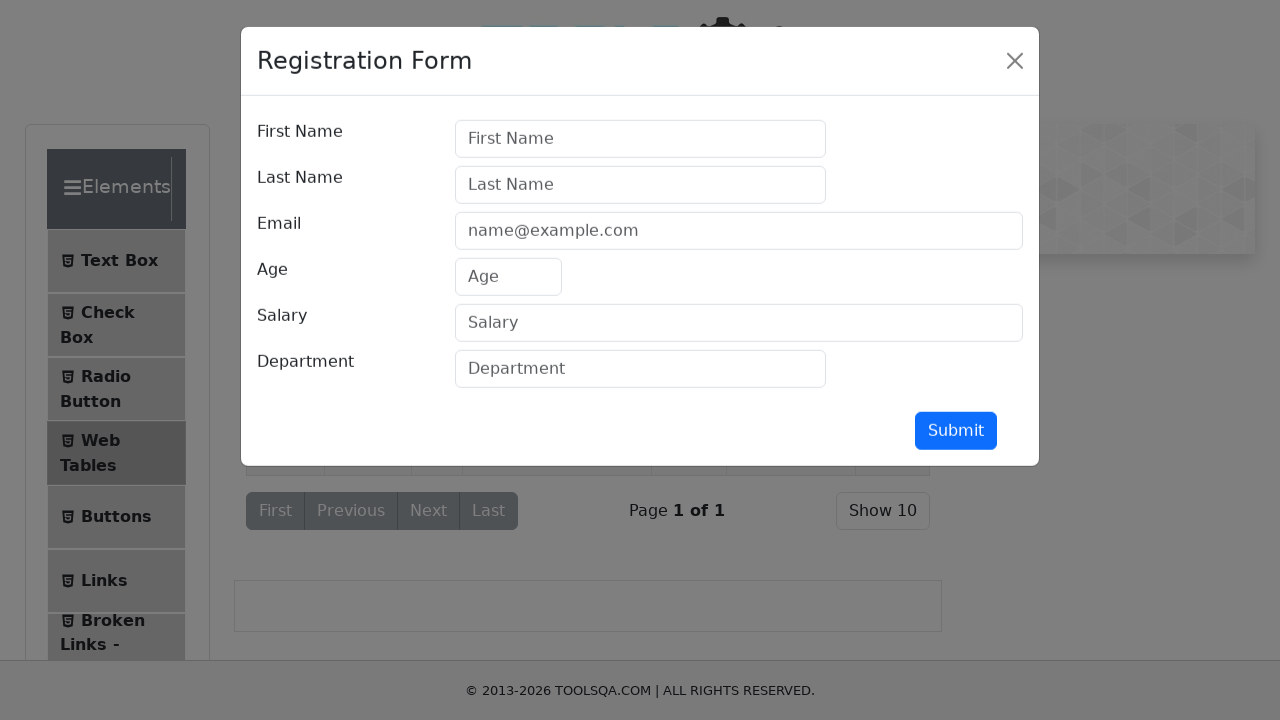

Registration modal appeared and loaded
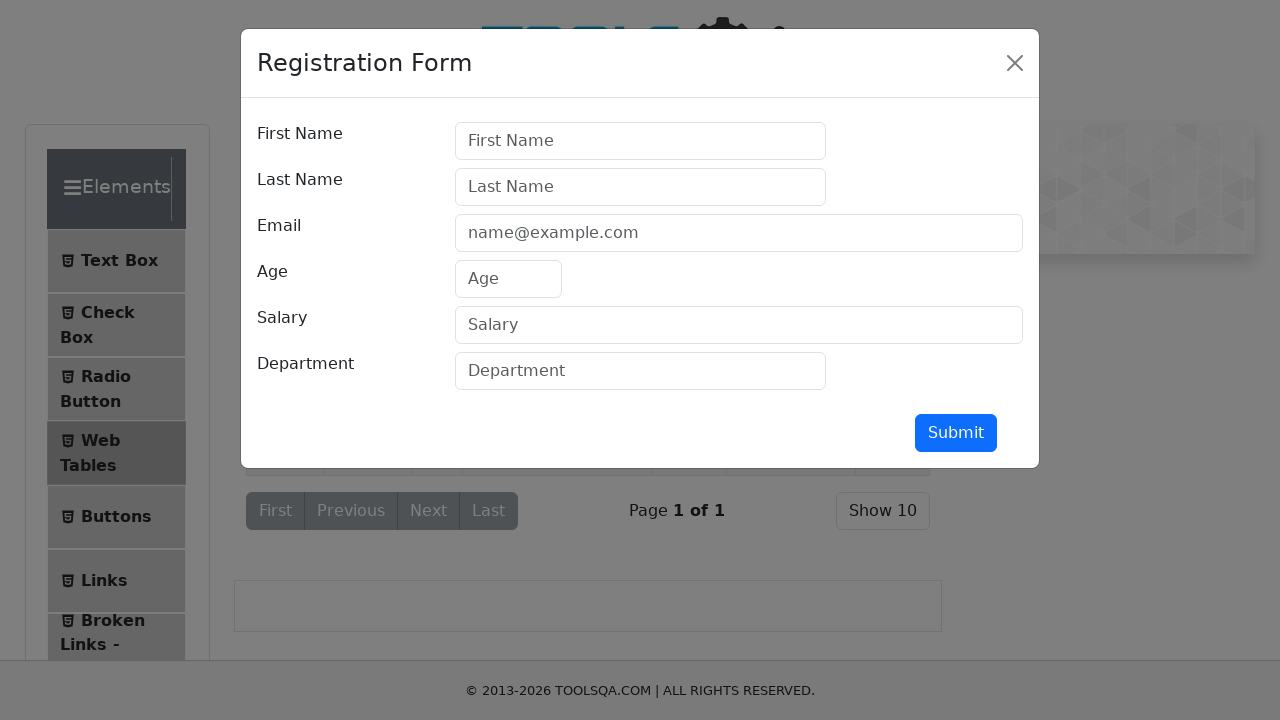

Filled first name field with 'J' on #firstName
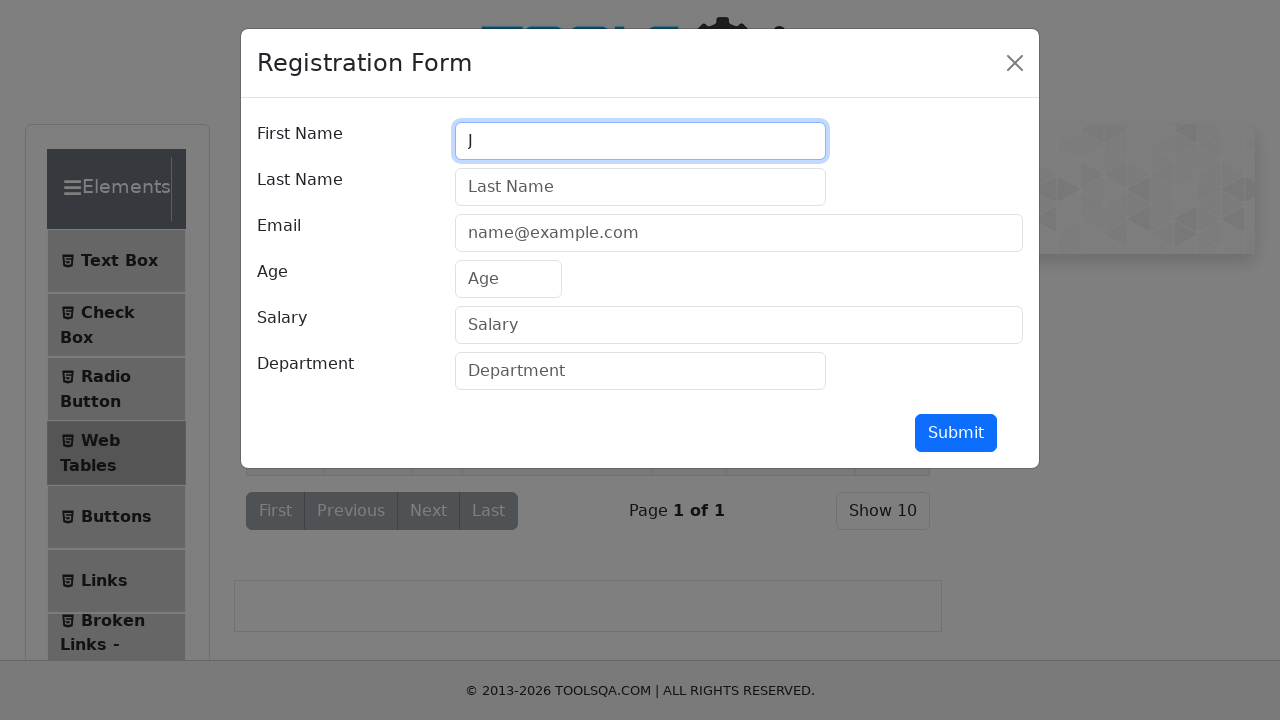

Filled last name field with 'V' on #lastName
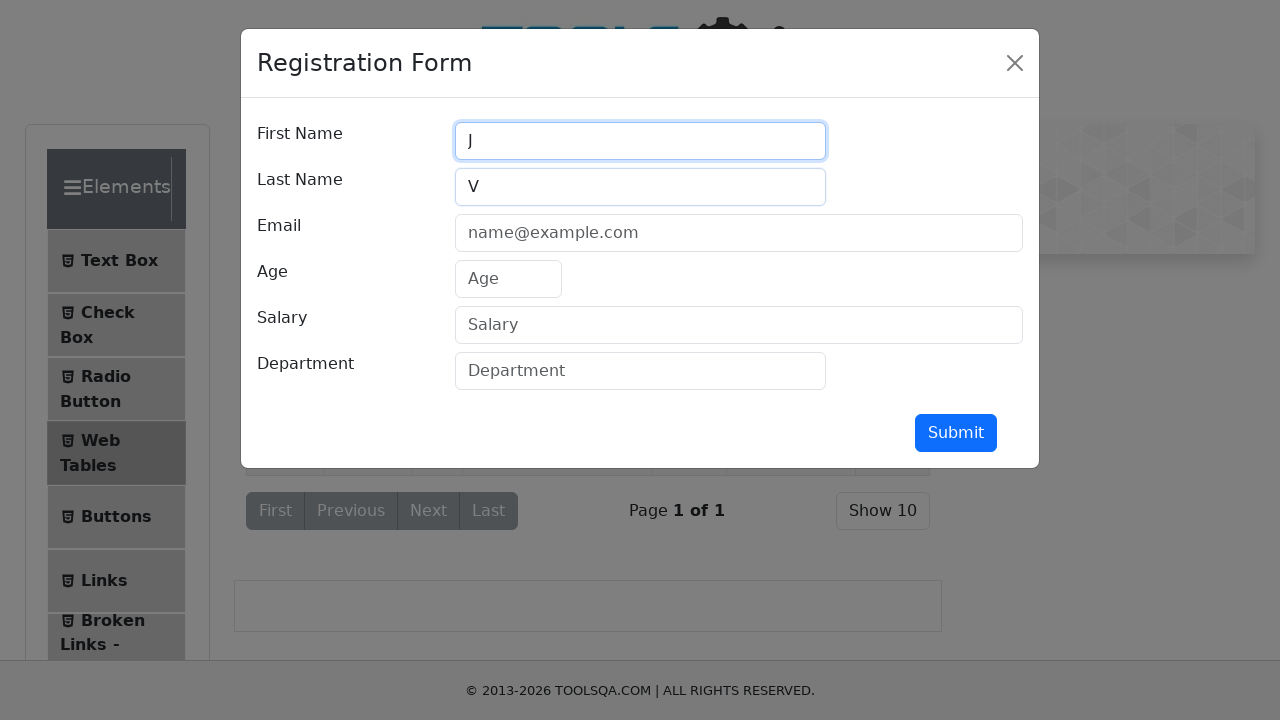

Filled email field with 'vjs@yahoo.com' on #userEmail
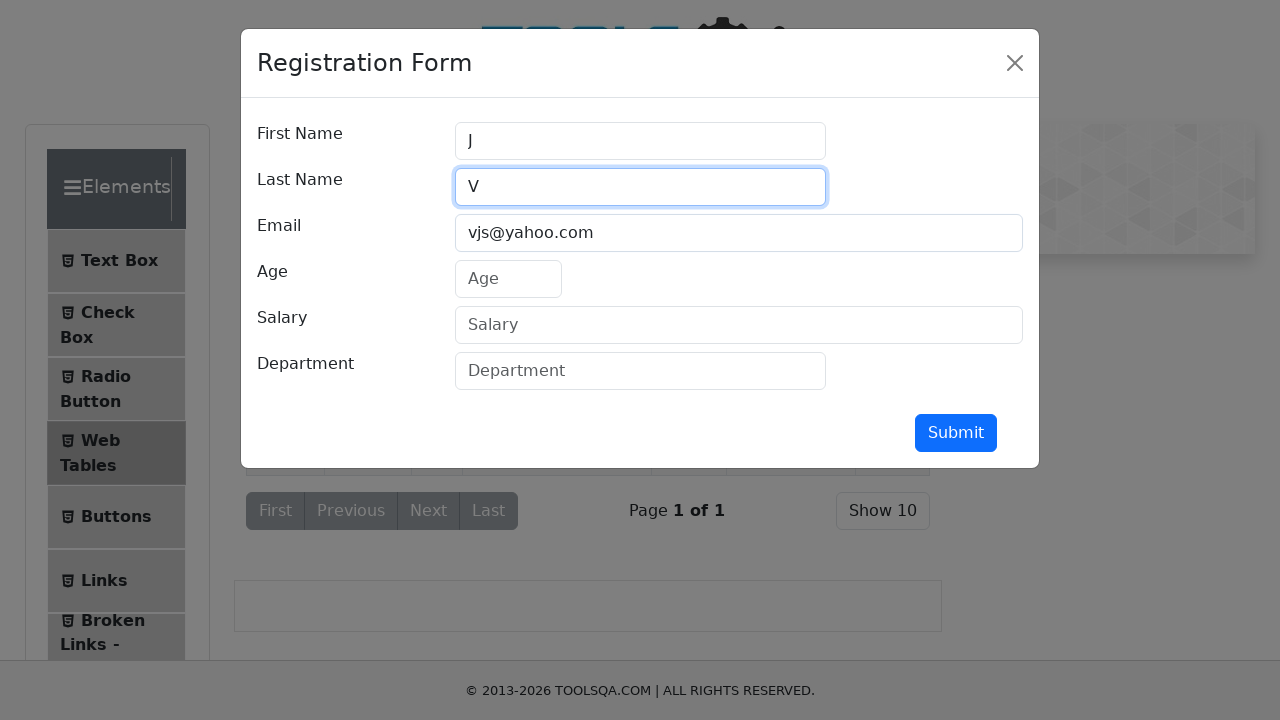

Filled age field with '44' on #age
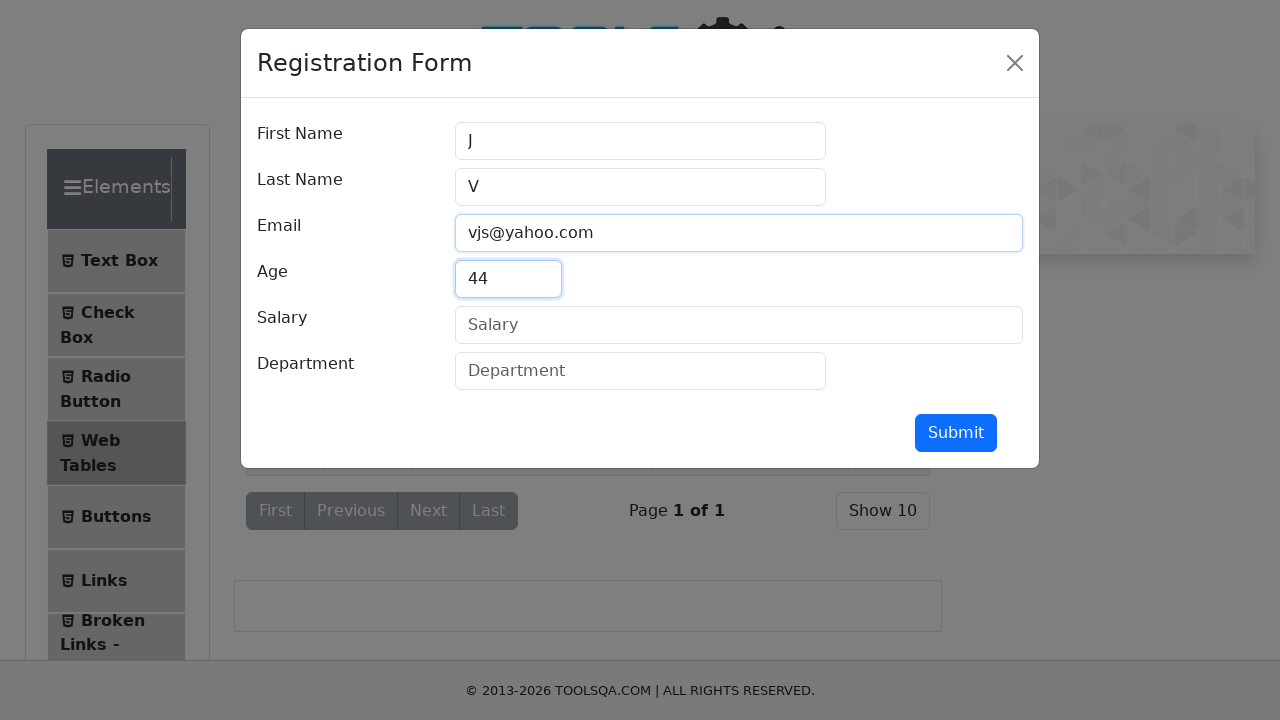

Filled salary field with '1000' on #salary
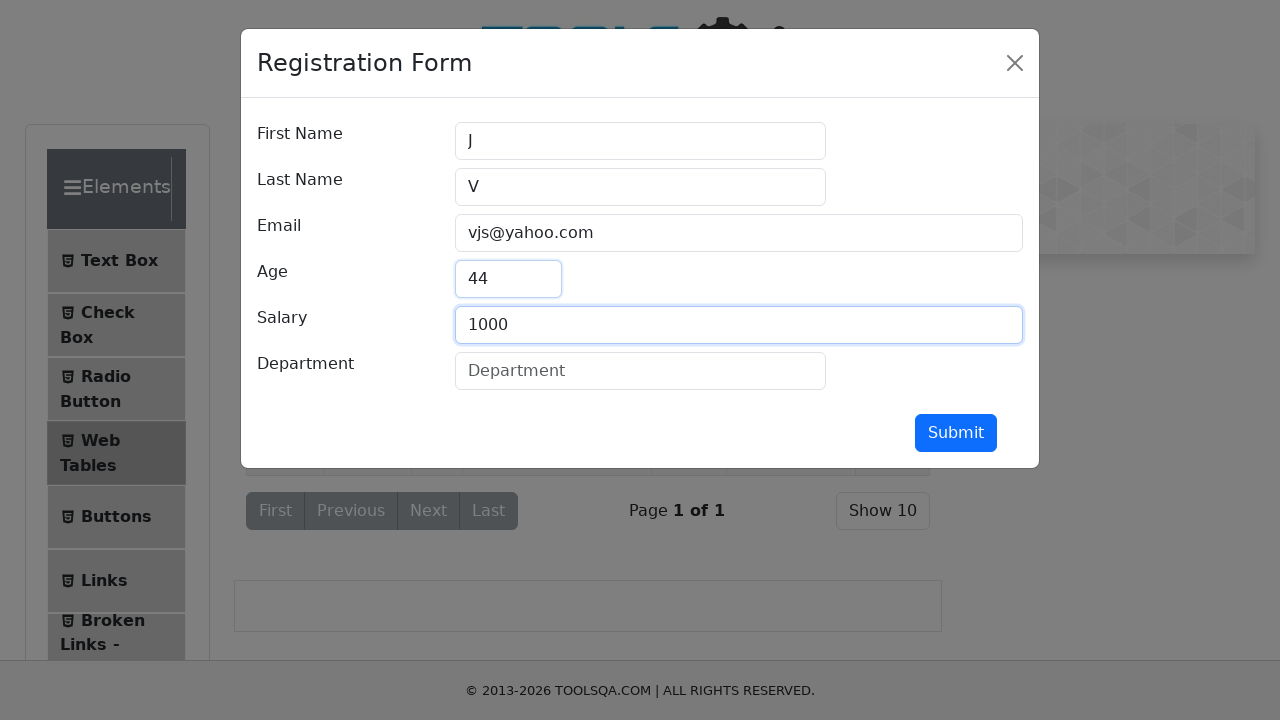

Filled department field with 'it' on #department
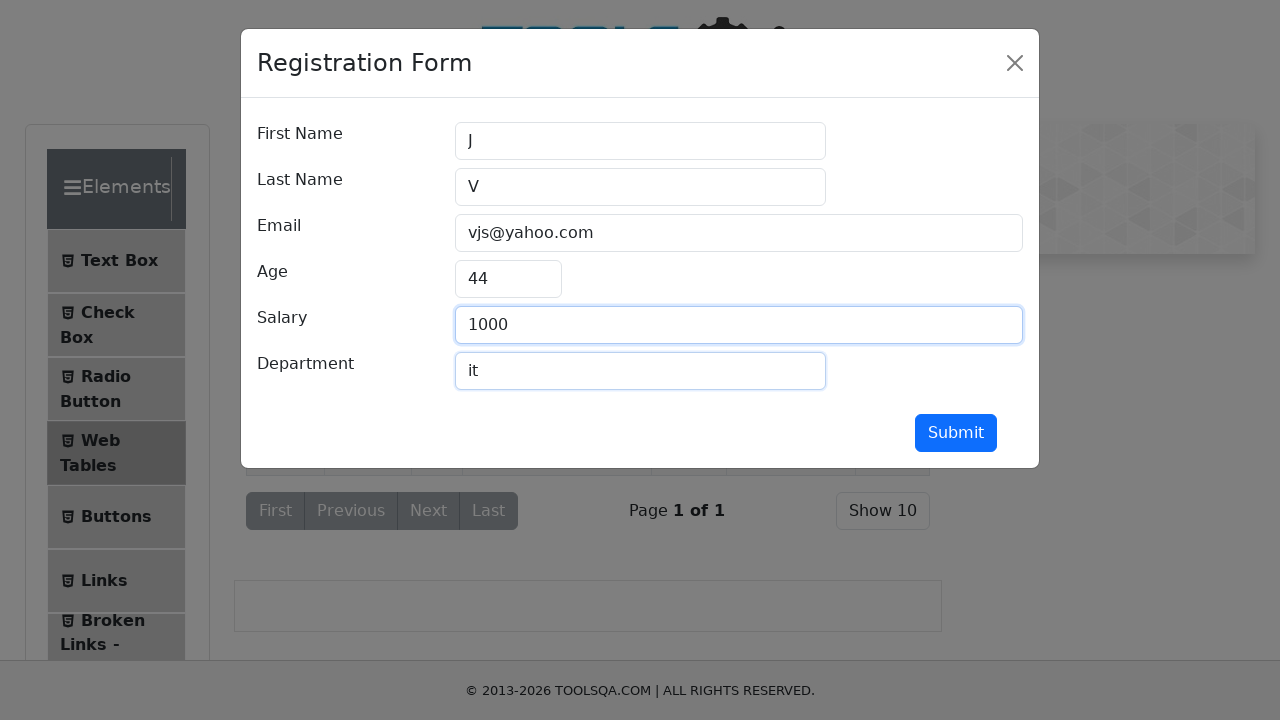

Clicked submit button to register new user at (956, 433) on #submit
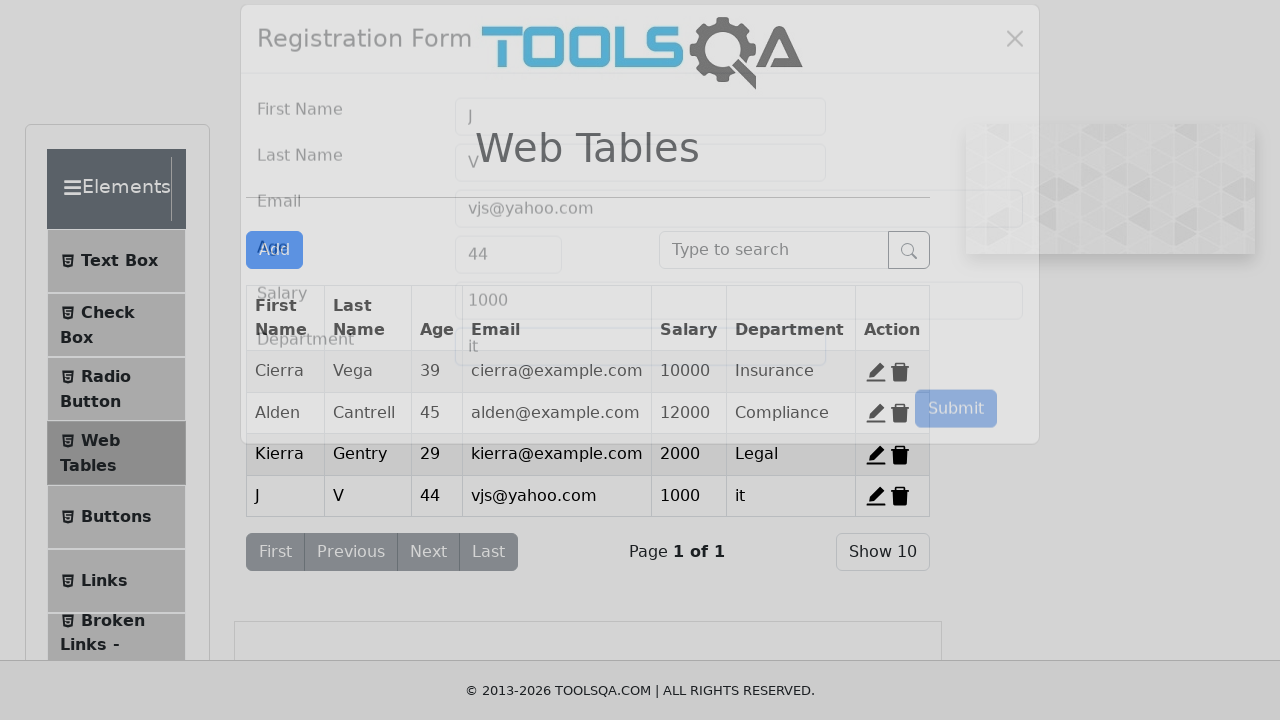

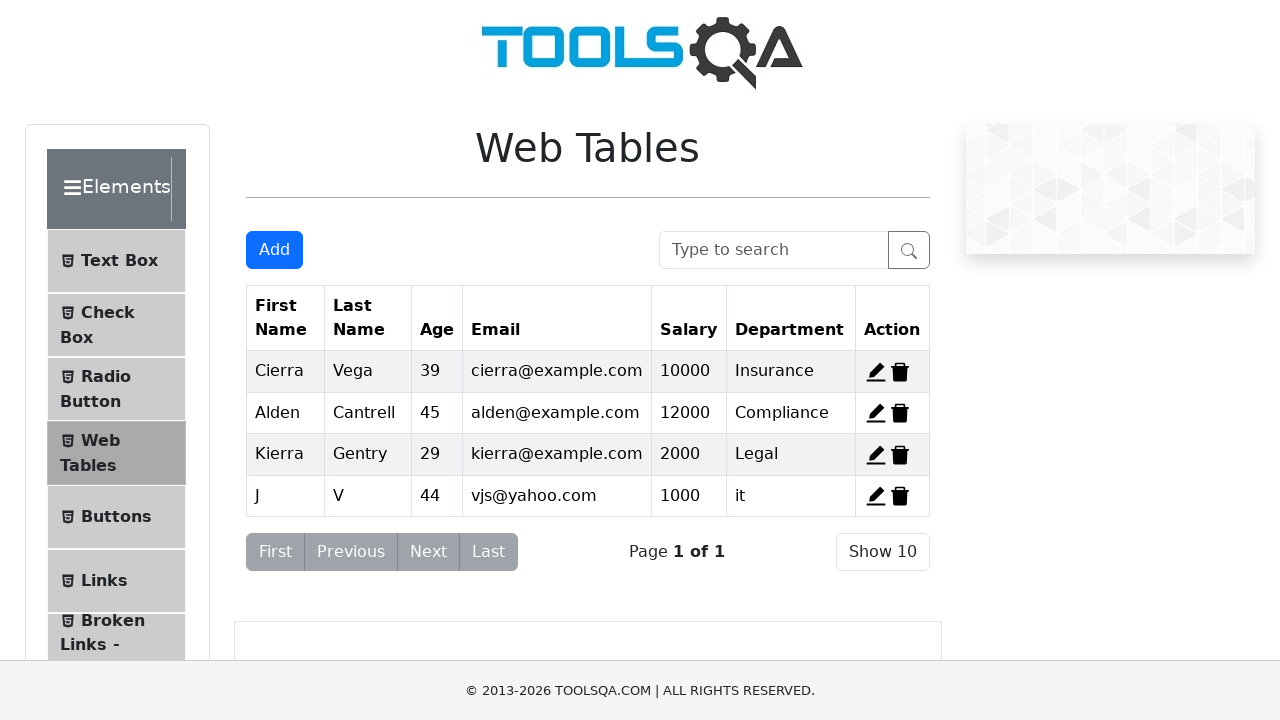